Tests a student webcam interface by entering a webcam name, clicking OK, and navigating through the interface using keyboard interactions (Tab and Enter keys)

Starting URL: https://live.monetanalytics.com/stu_proc/student.html#

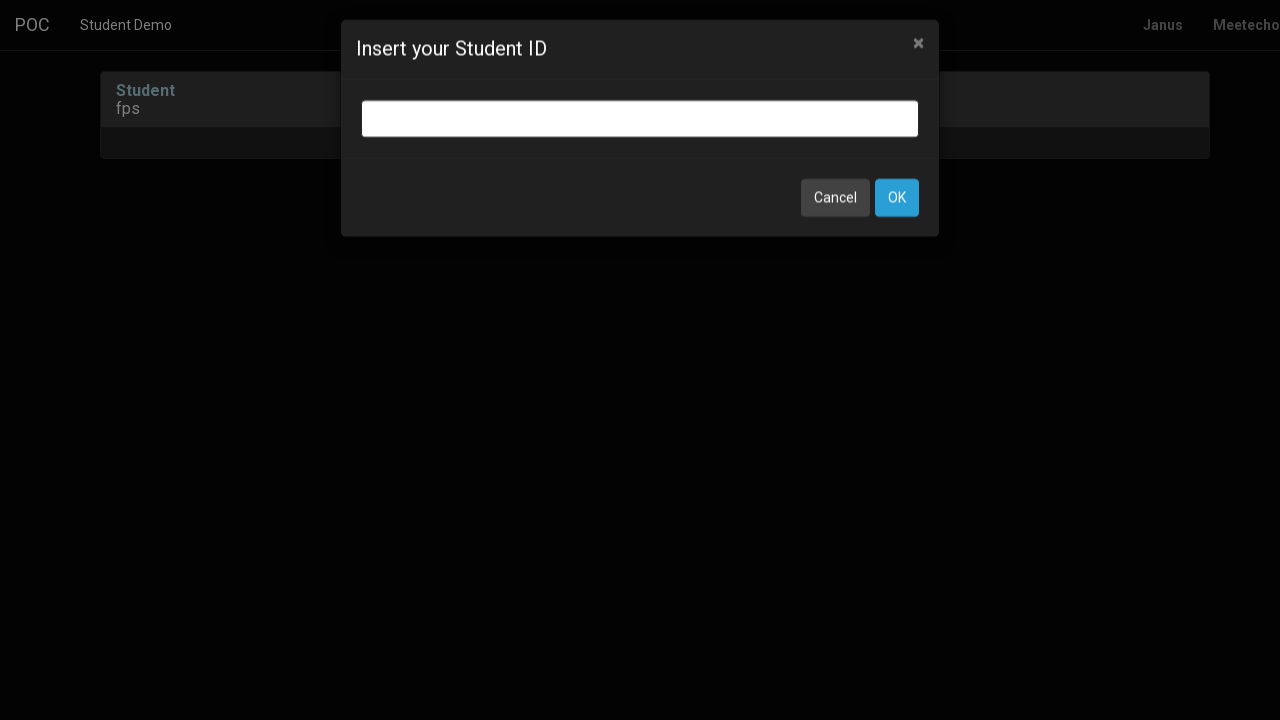

Filled webcam name input field with 'Webcam4' on input.bootbox-input.bootbox-input-text.form-control
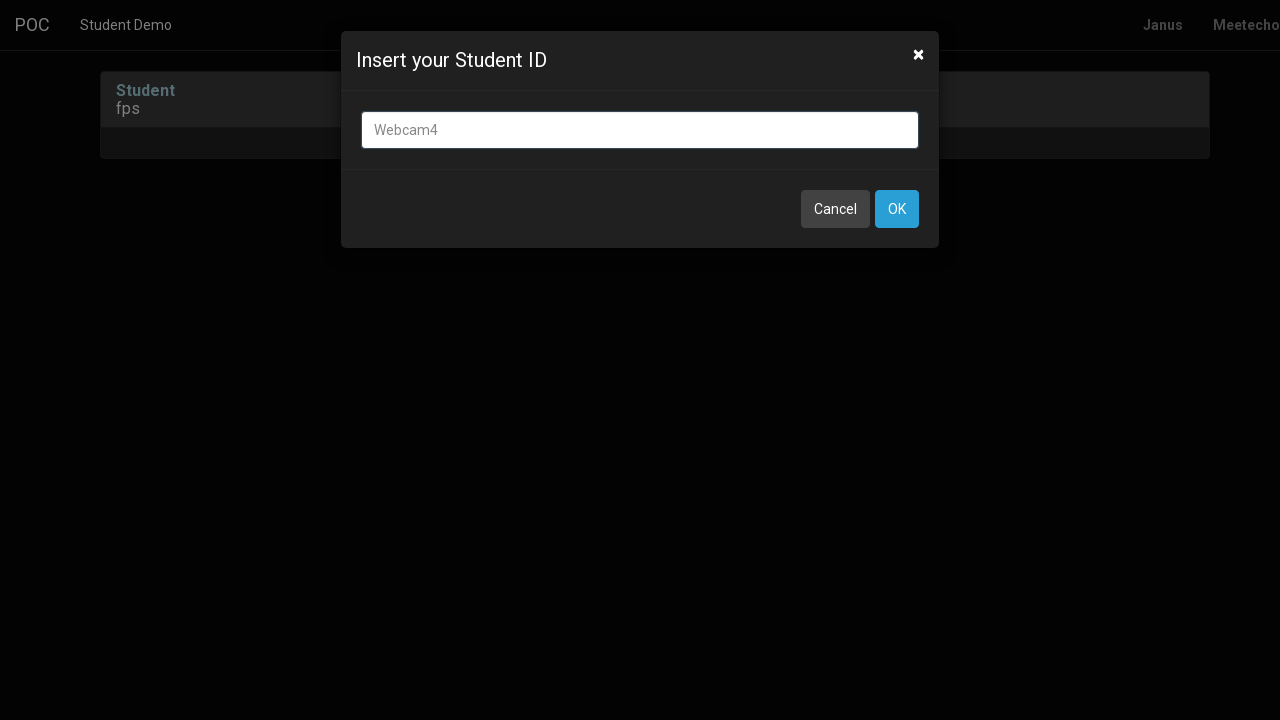

Clicked OK button to confirm webcam name at (897, 209) on button:has-text('OK')
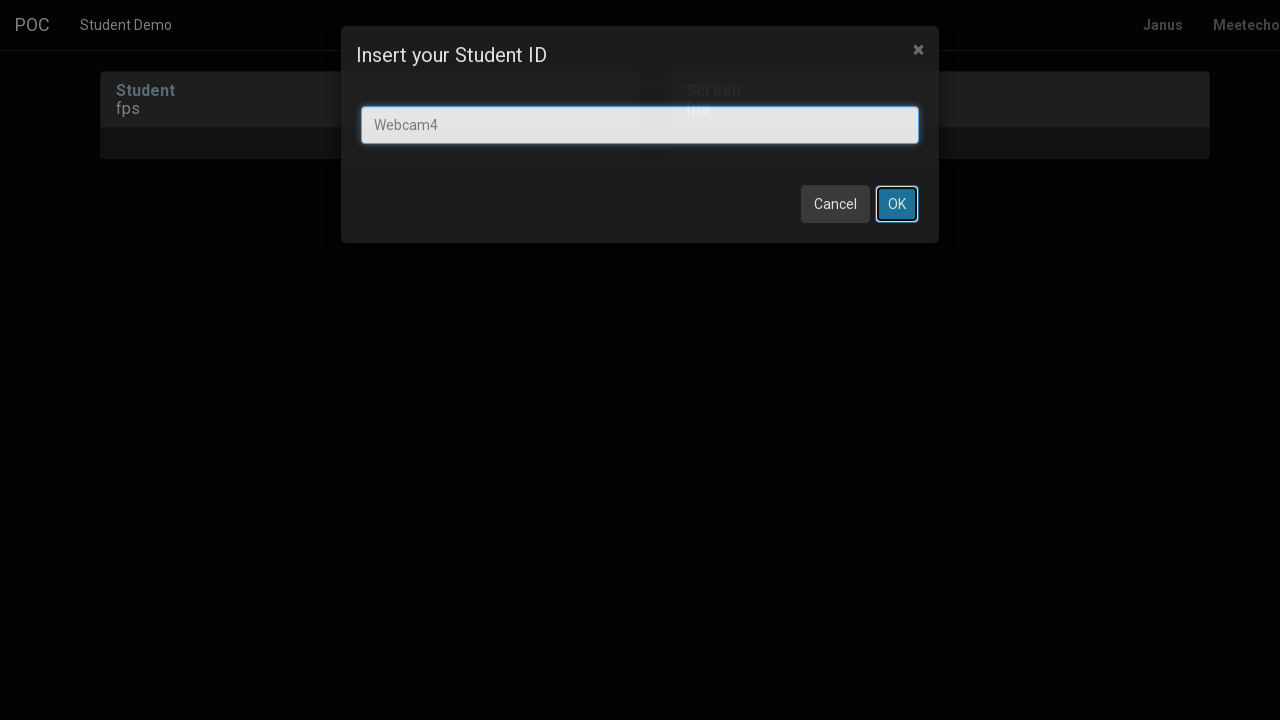

Waited 8 seconds for page to process
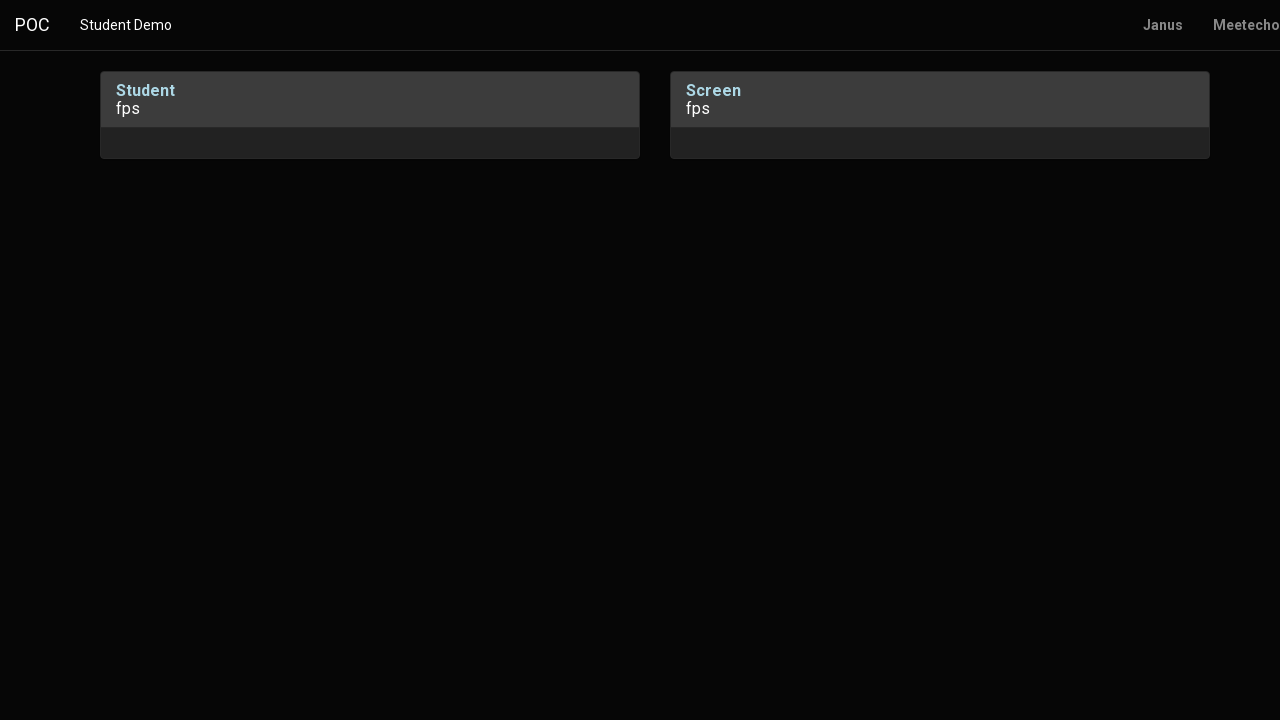

Pressed Tab key to navigate
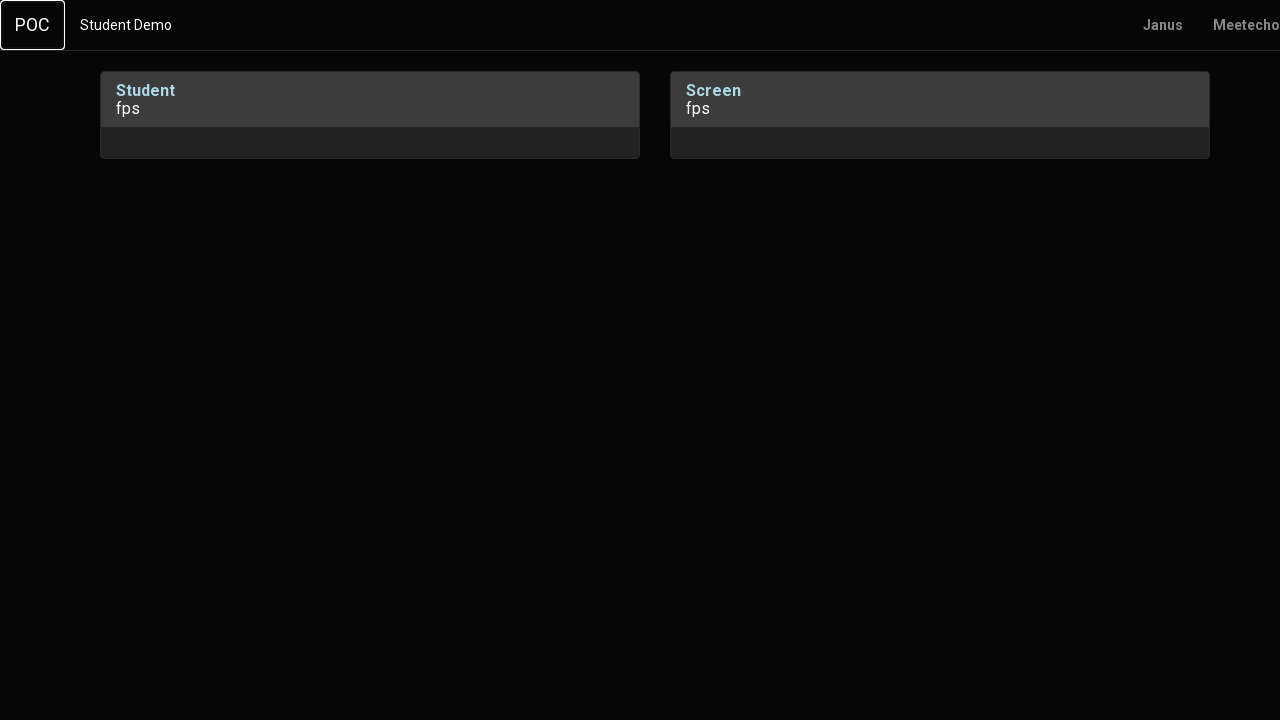

Waited 1 second
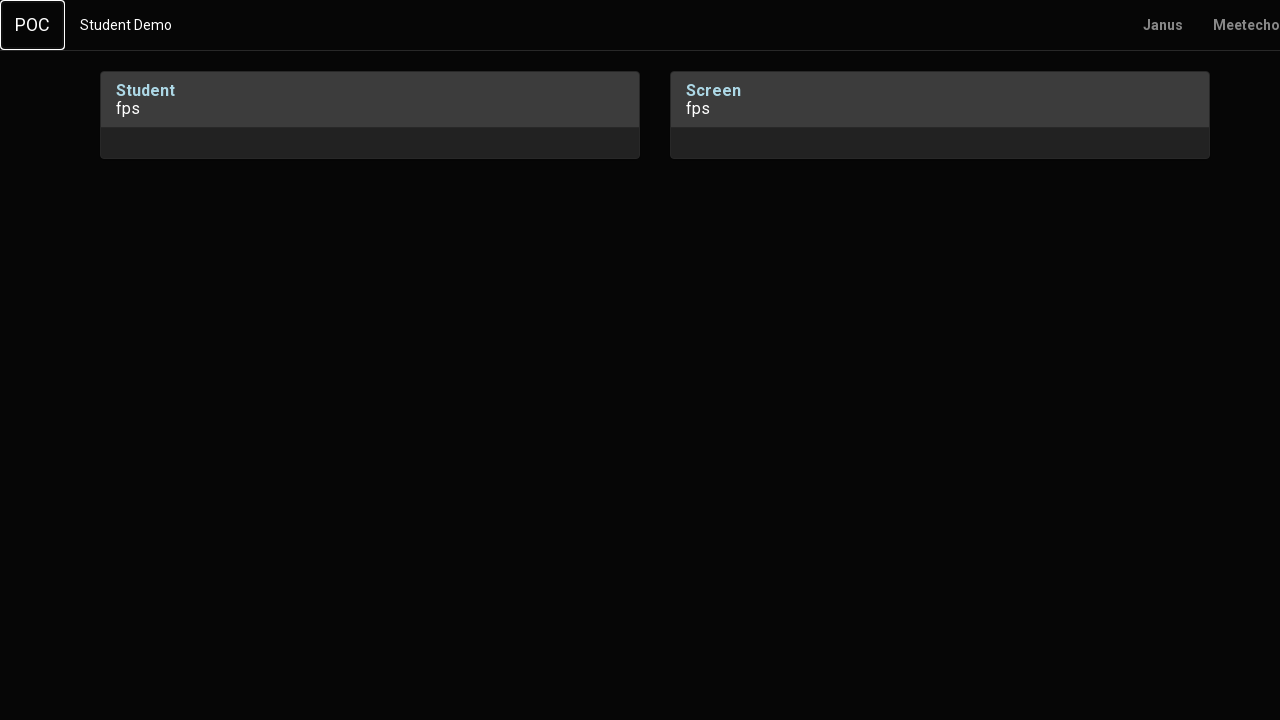

Pressed Enter key
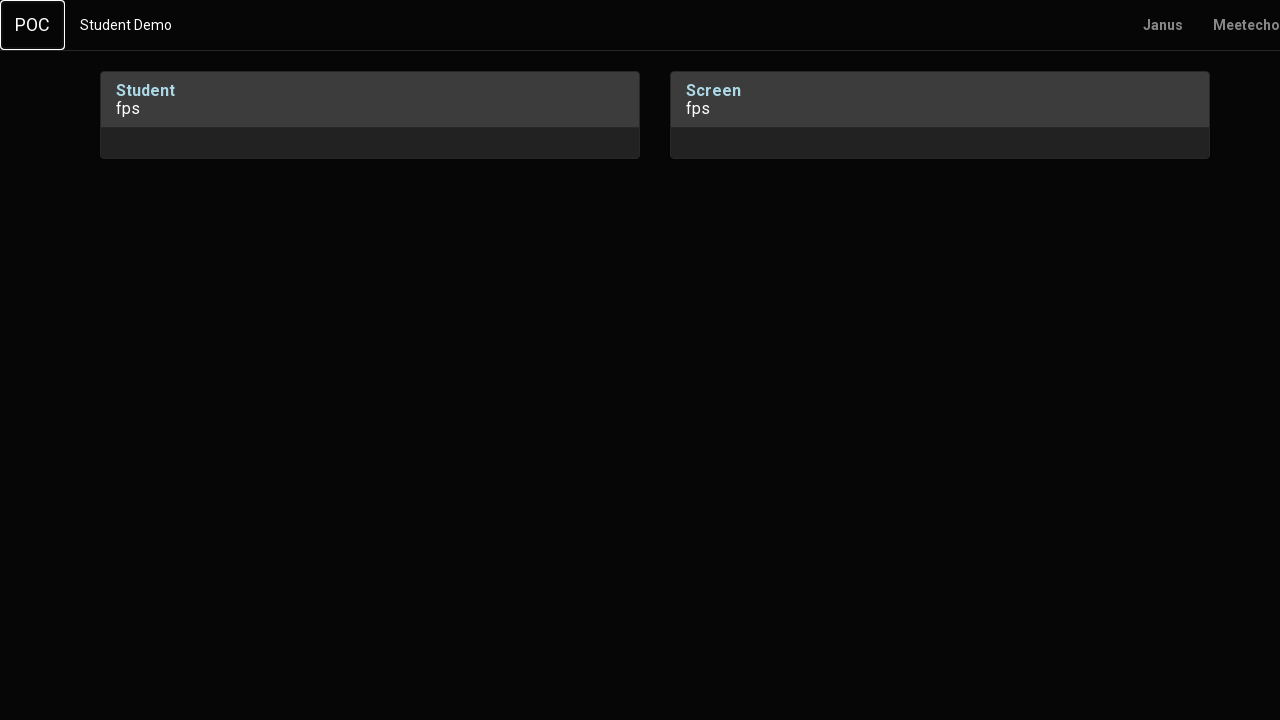

Waited 2 seconds
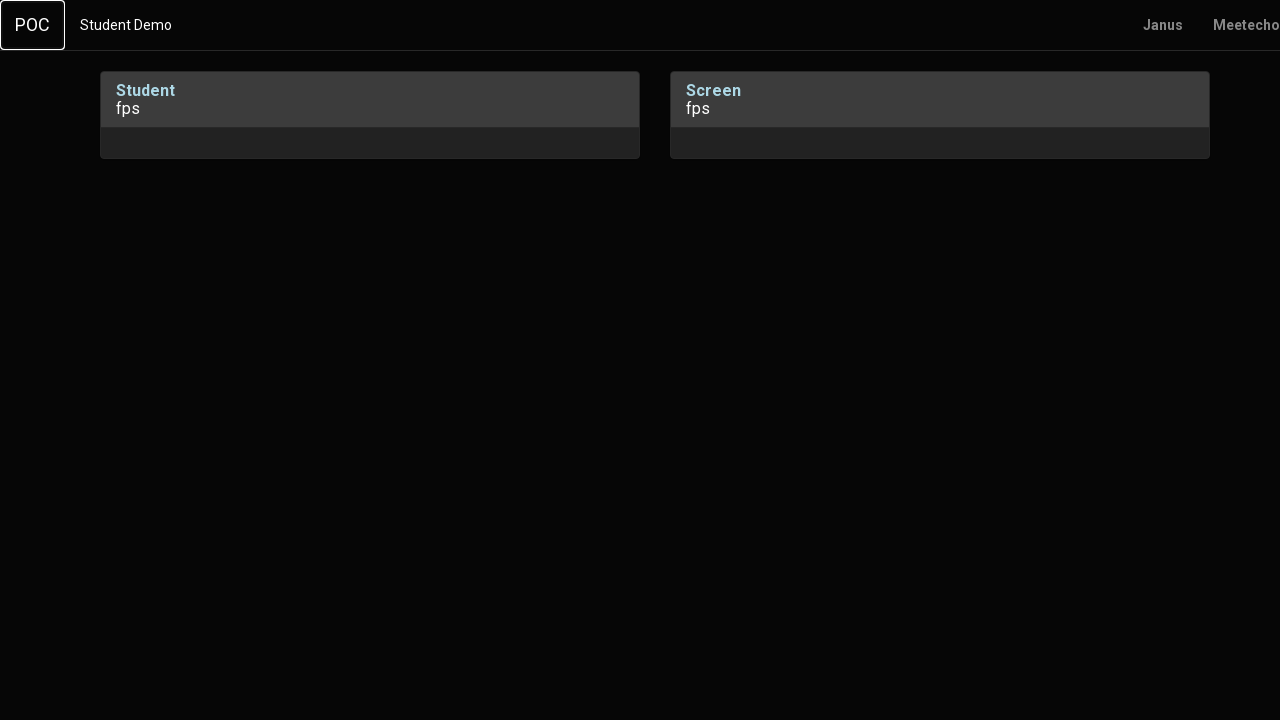

Pressed Tab key to navigate
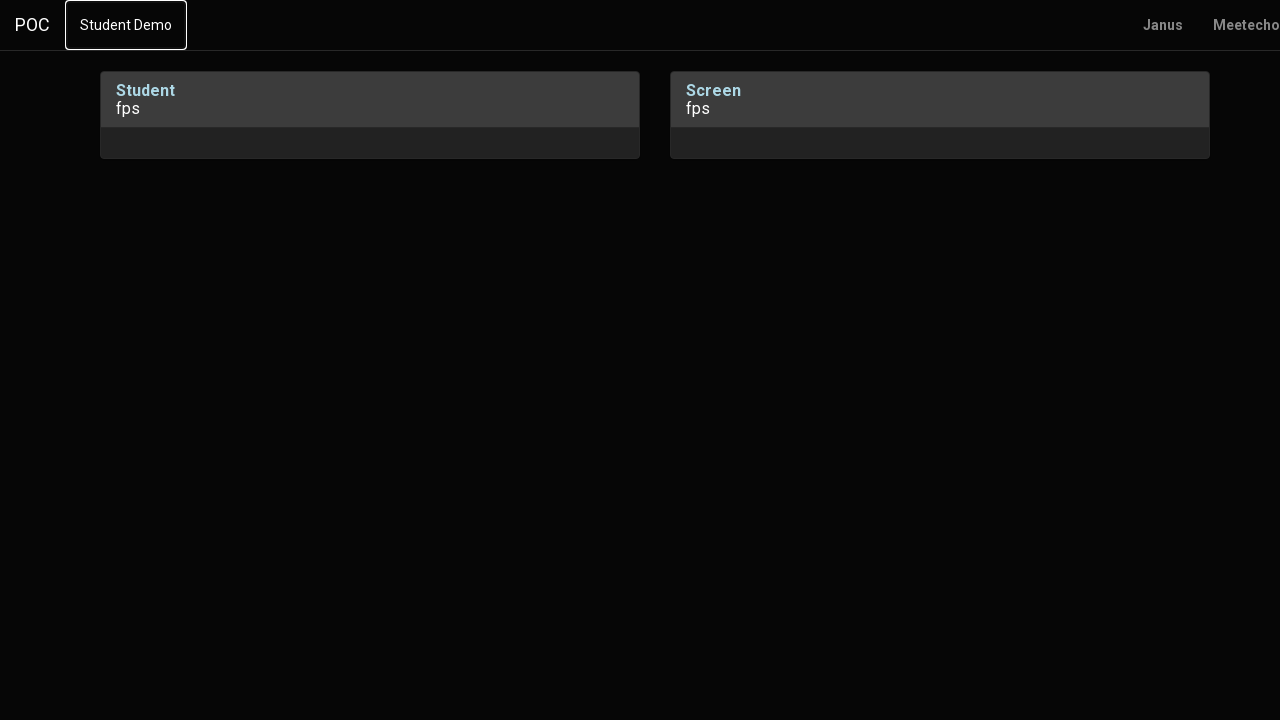

Waited 1 second
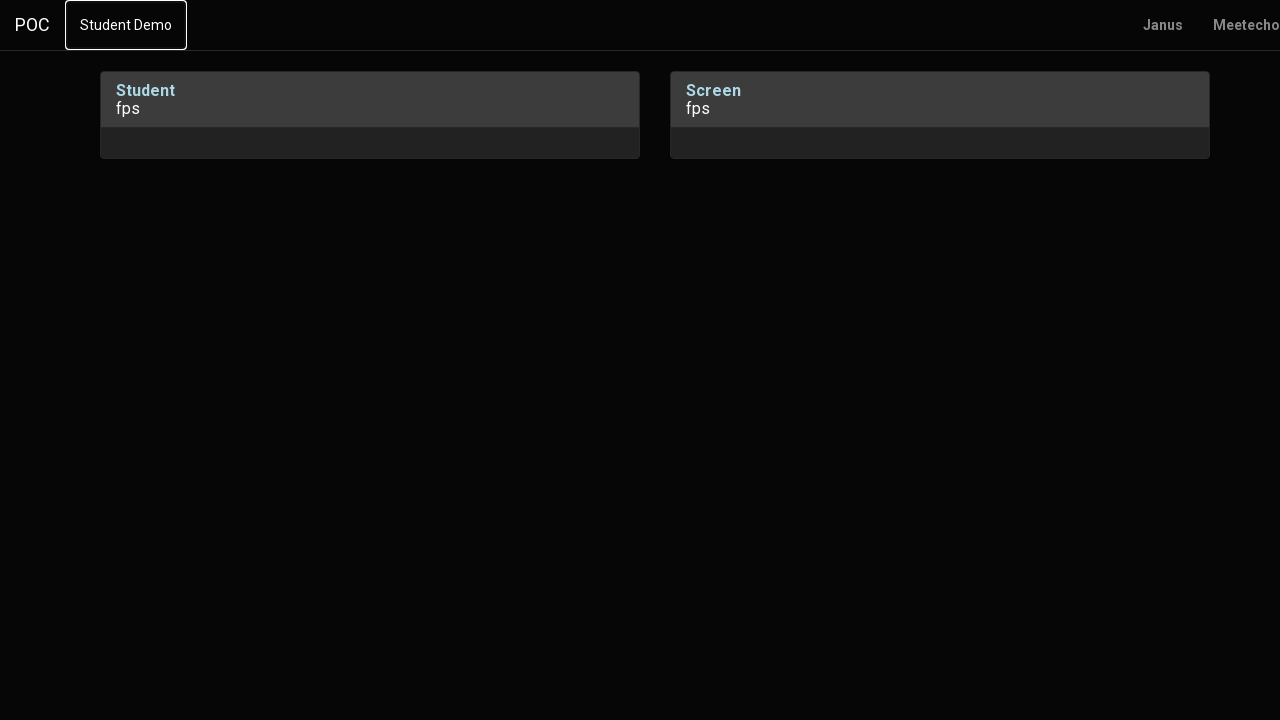

Pressed Tab key to navigate
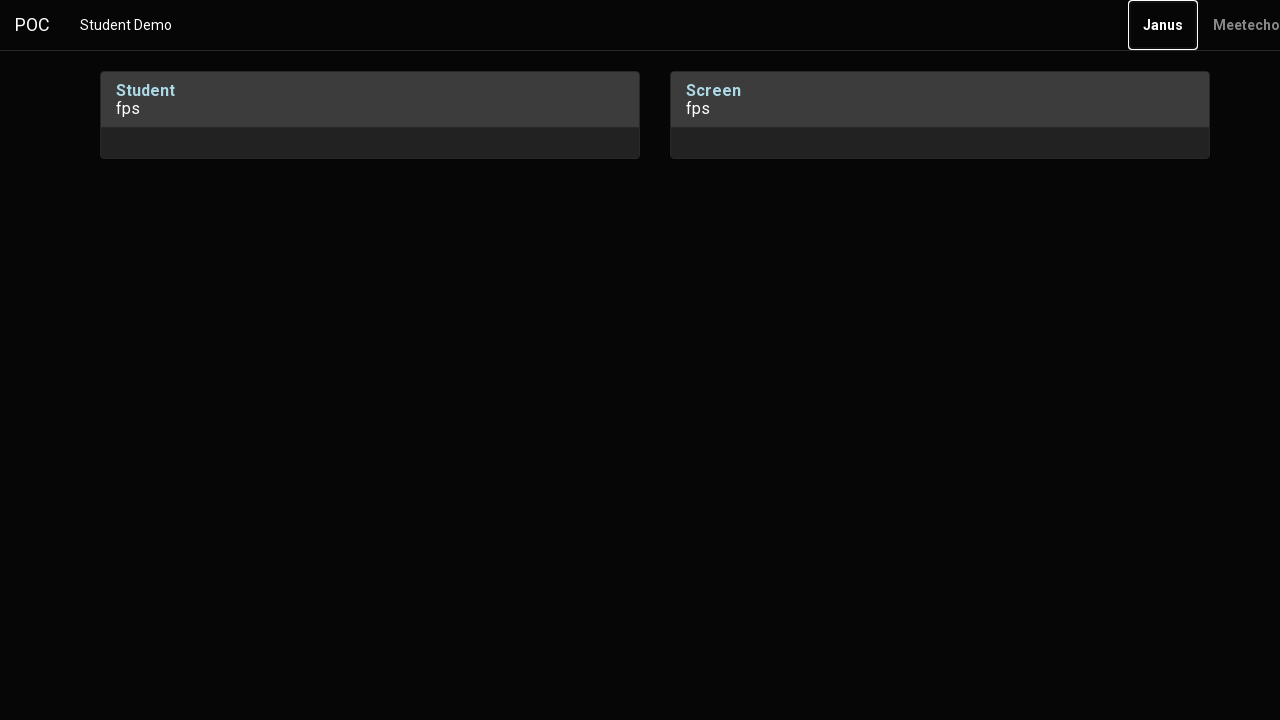

Waited 2 seconds
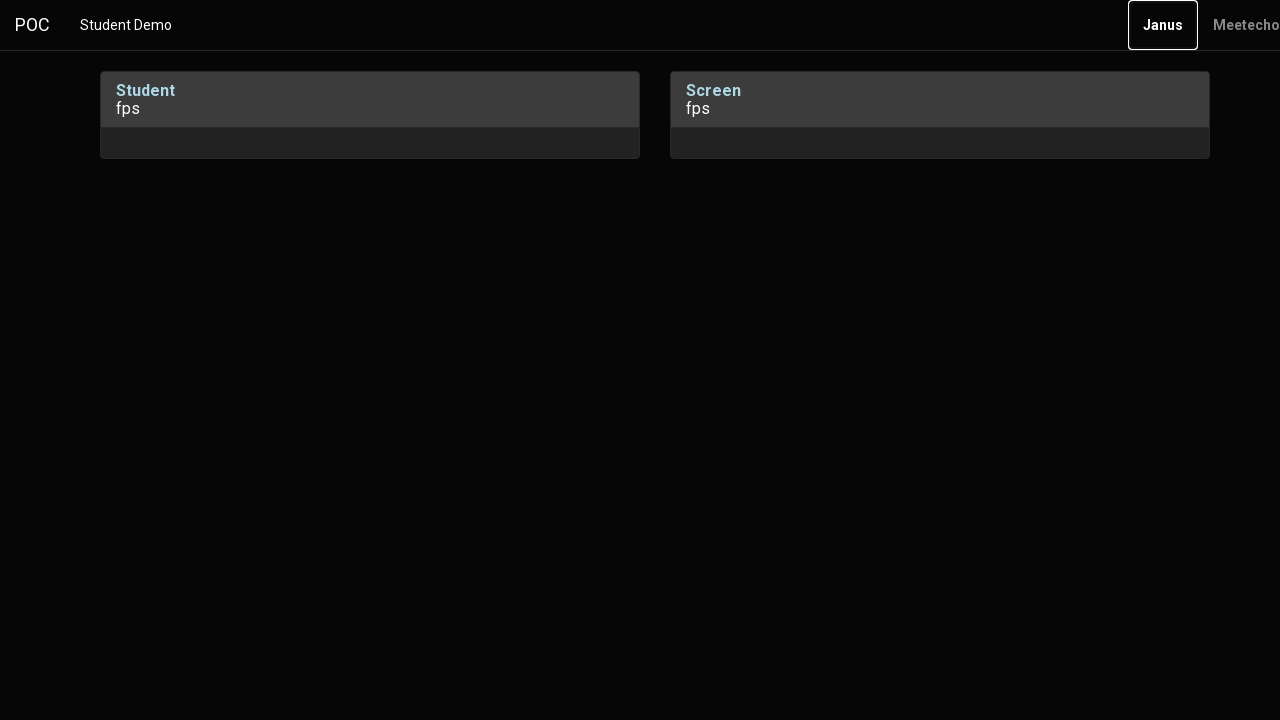

Pressed Enter key to complete interaction
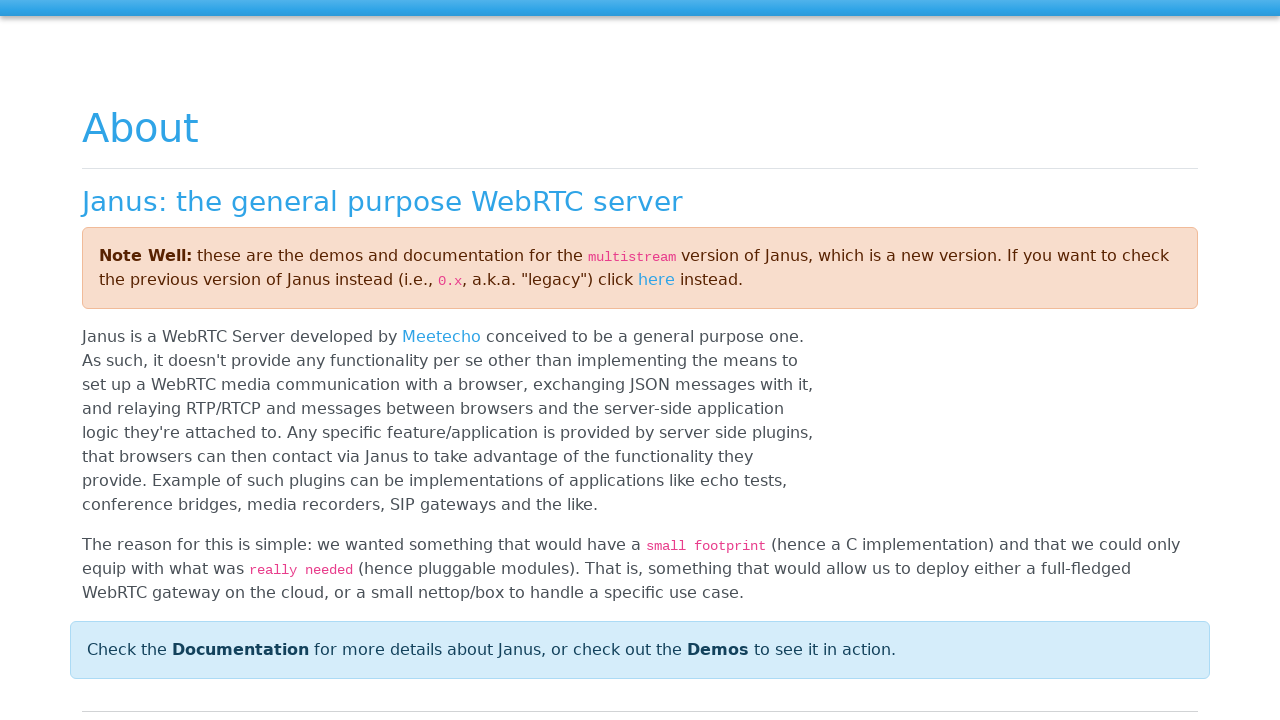

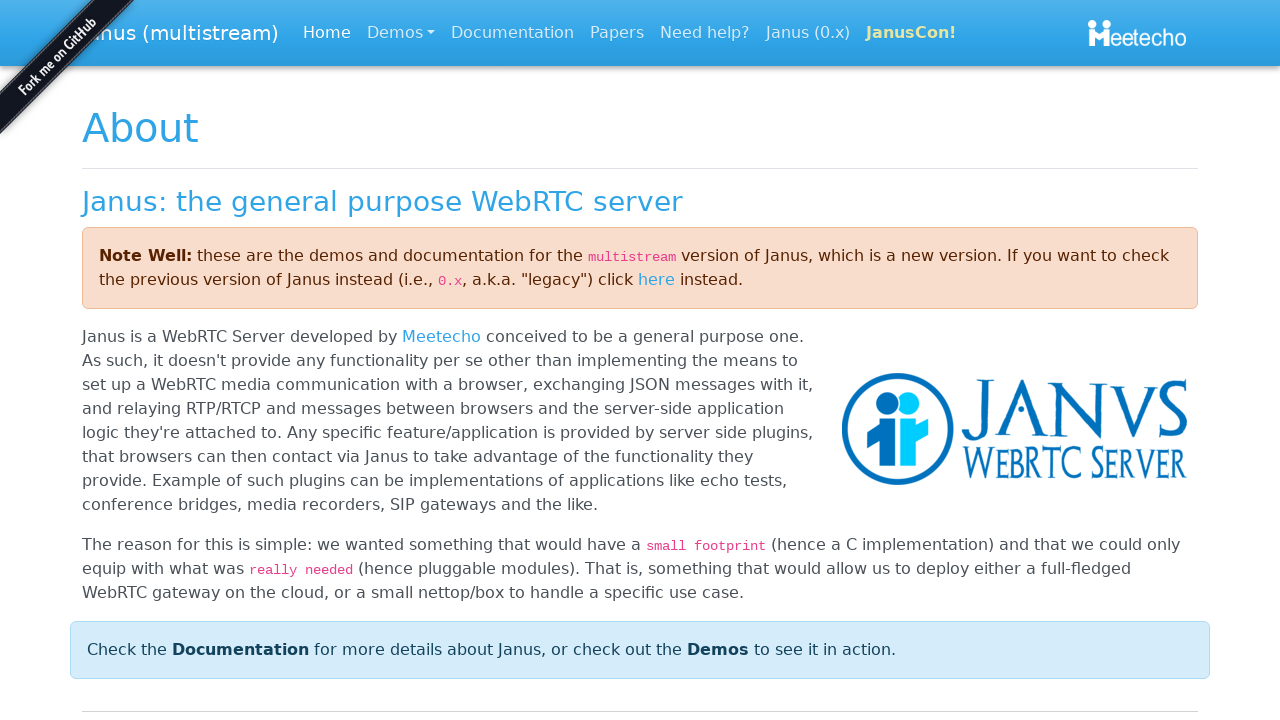